Tests prompt alert functionality by clicking the prompt button, entering text into the prompt dialog, and accepting it.

Starting URL: https://demoqa.com/alerts

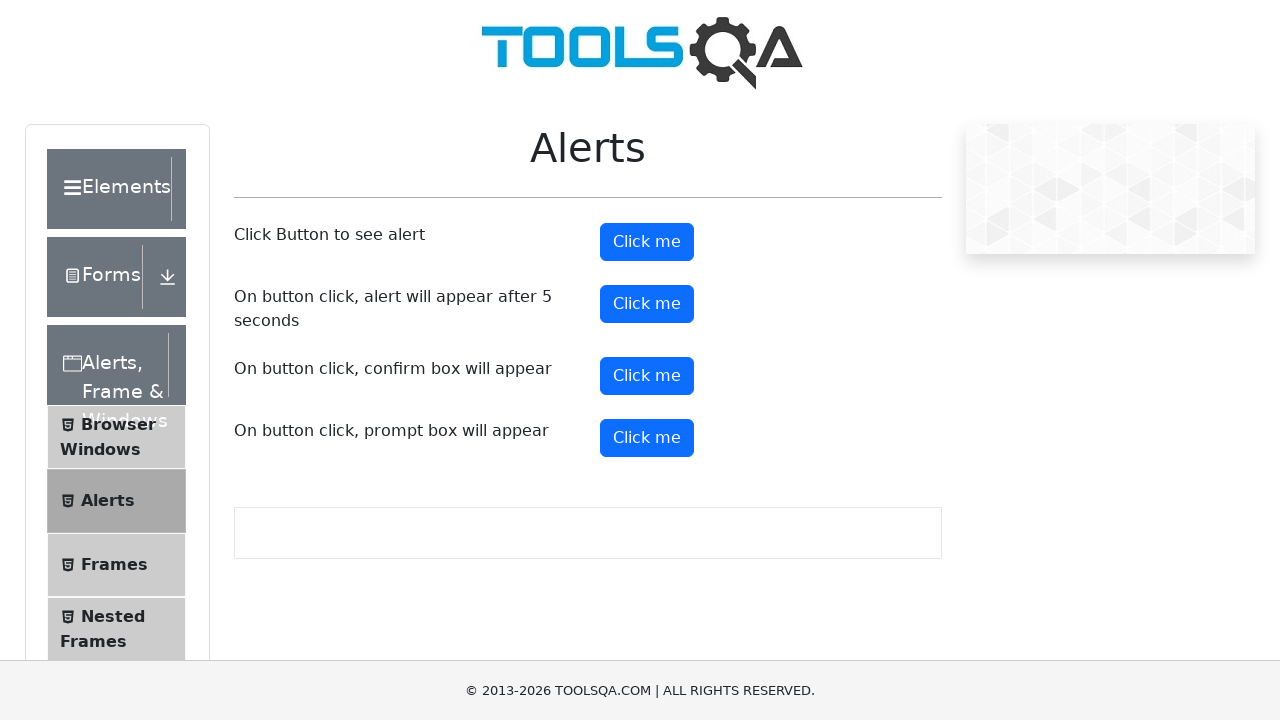

Set up dialog handler to accept prompt with 'Test user' text
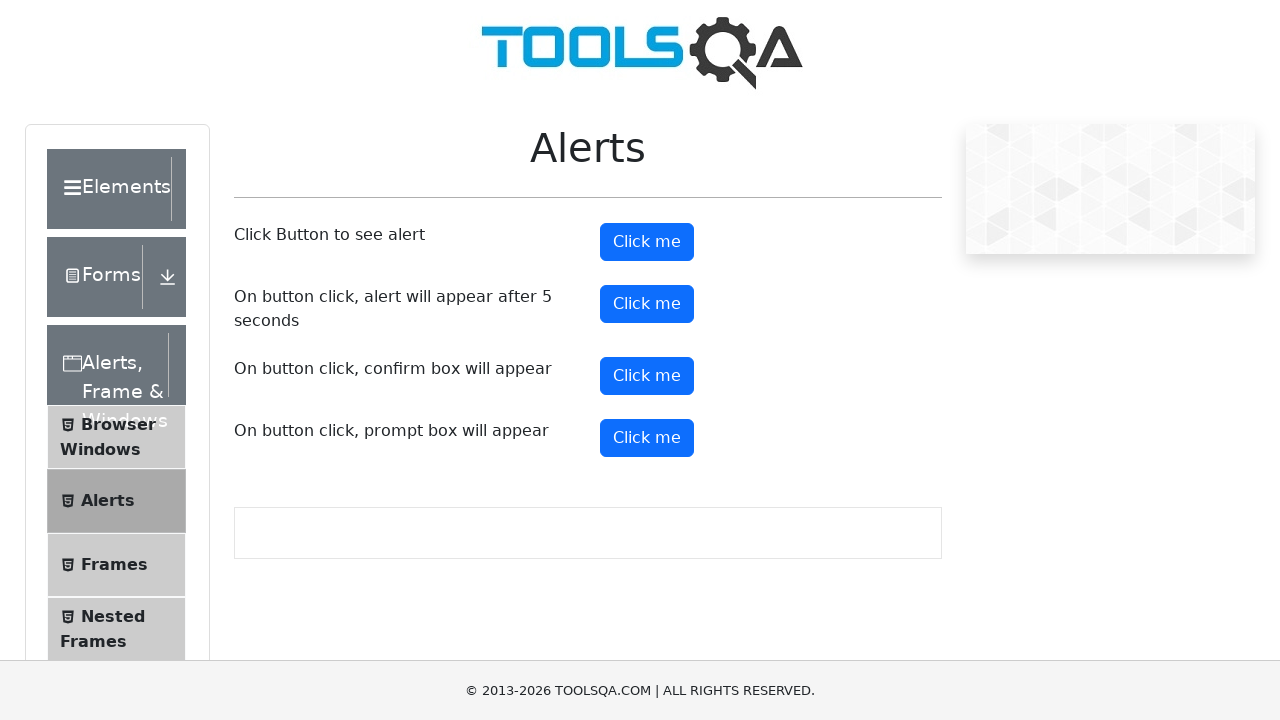

Clicked prompt button via JavaScript
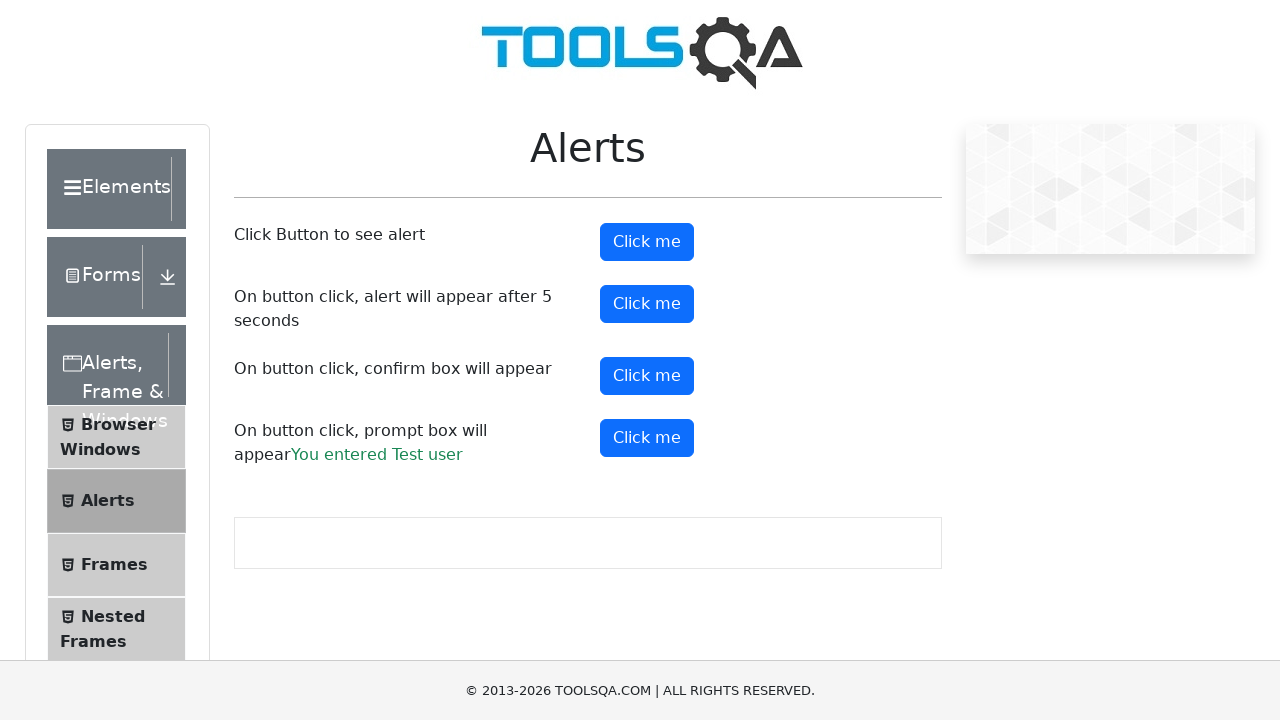

Waited for dialog interaction to complete
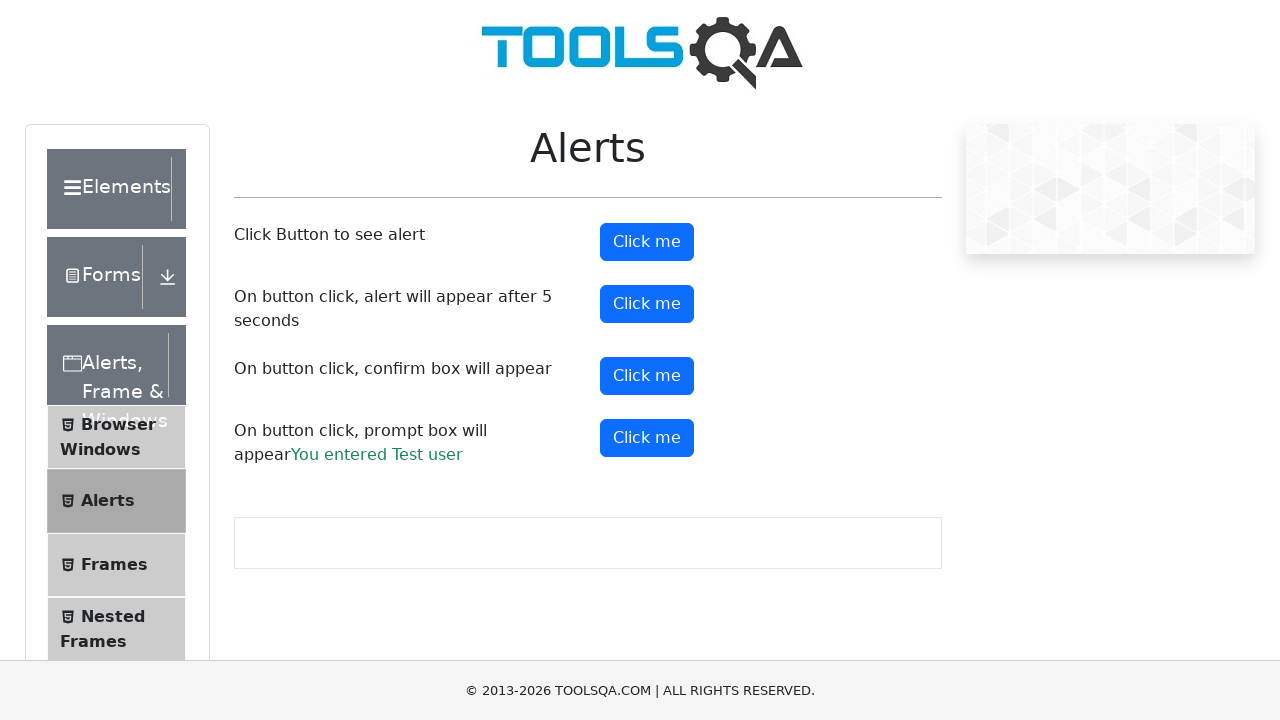

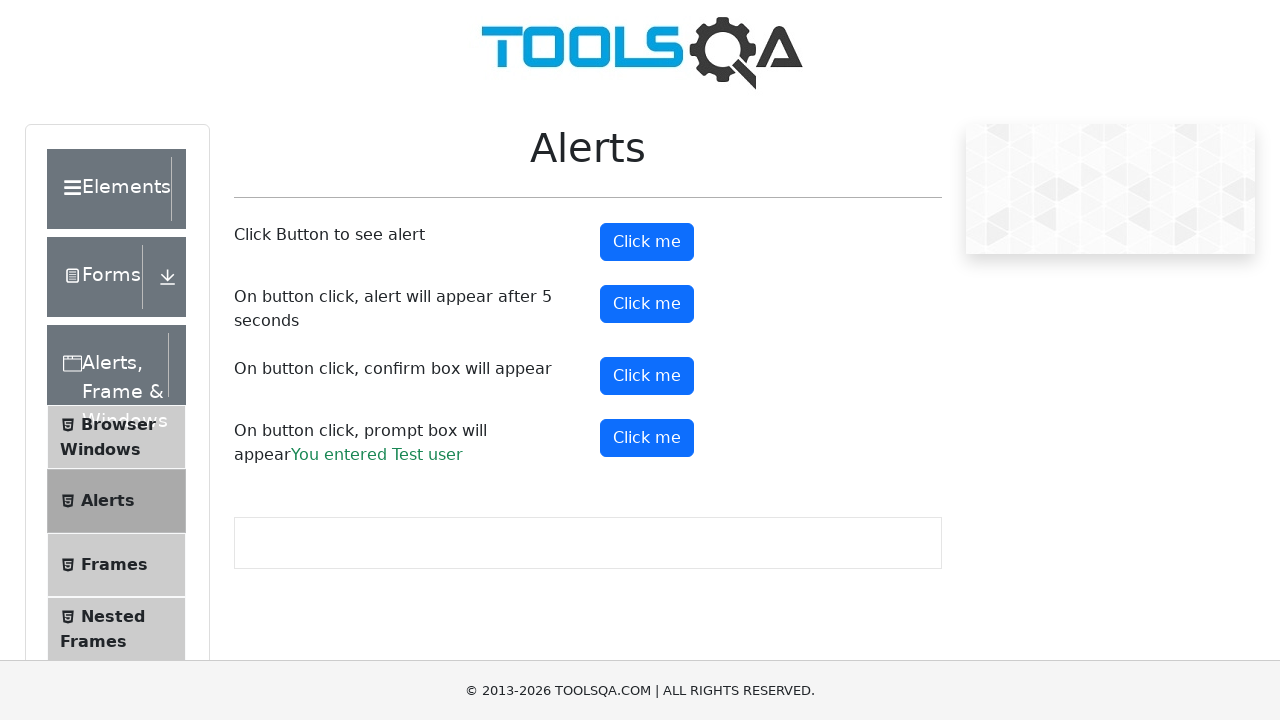